Tests that new todo items are appended to the bottom of the list by creating 3 items

Starting URL: https://demo.playwright.dev/todomvc

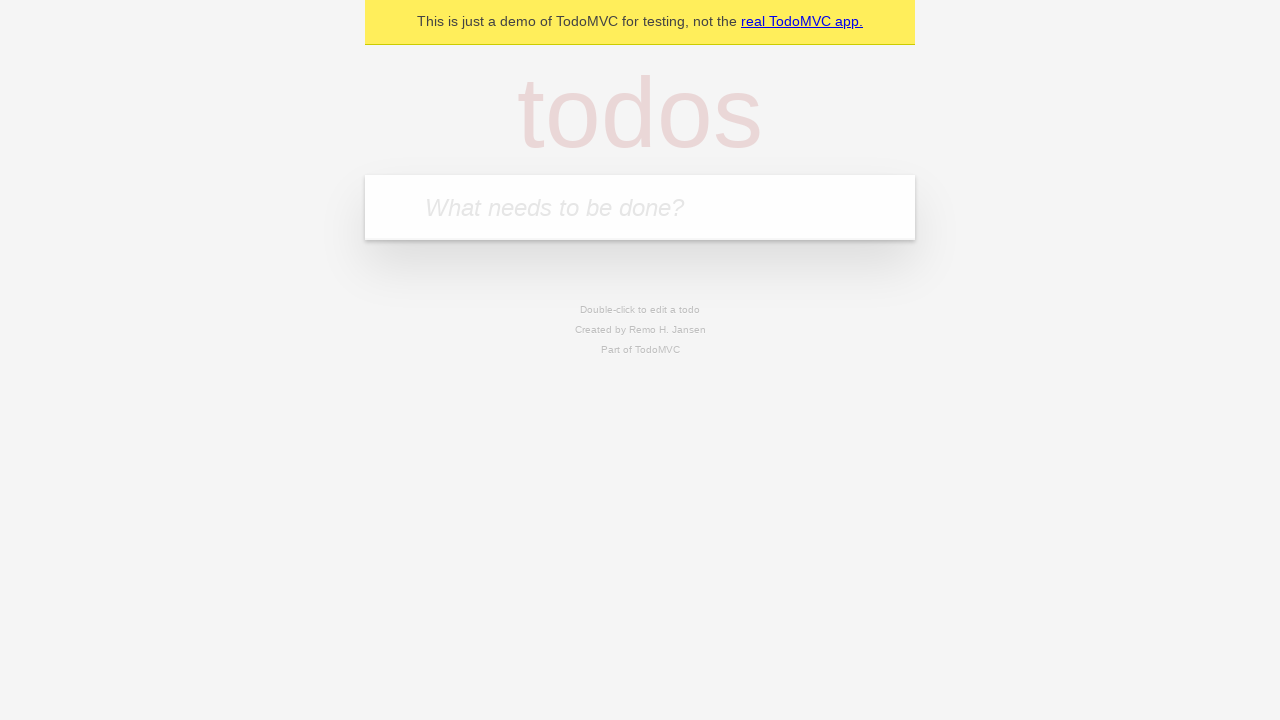

Navigated to TodoMVC demo page
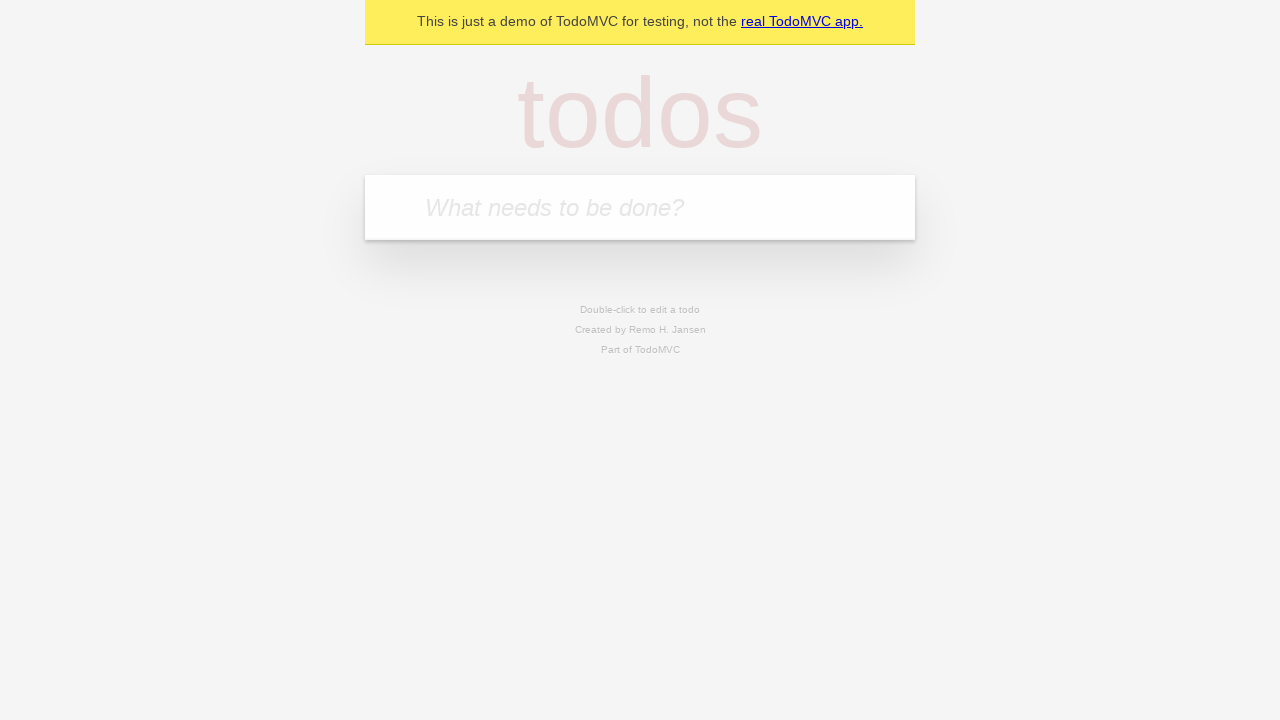

Located todo input field
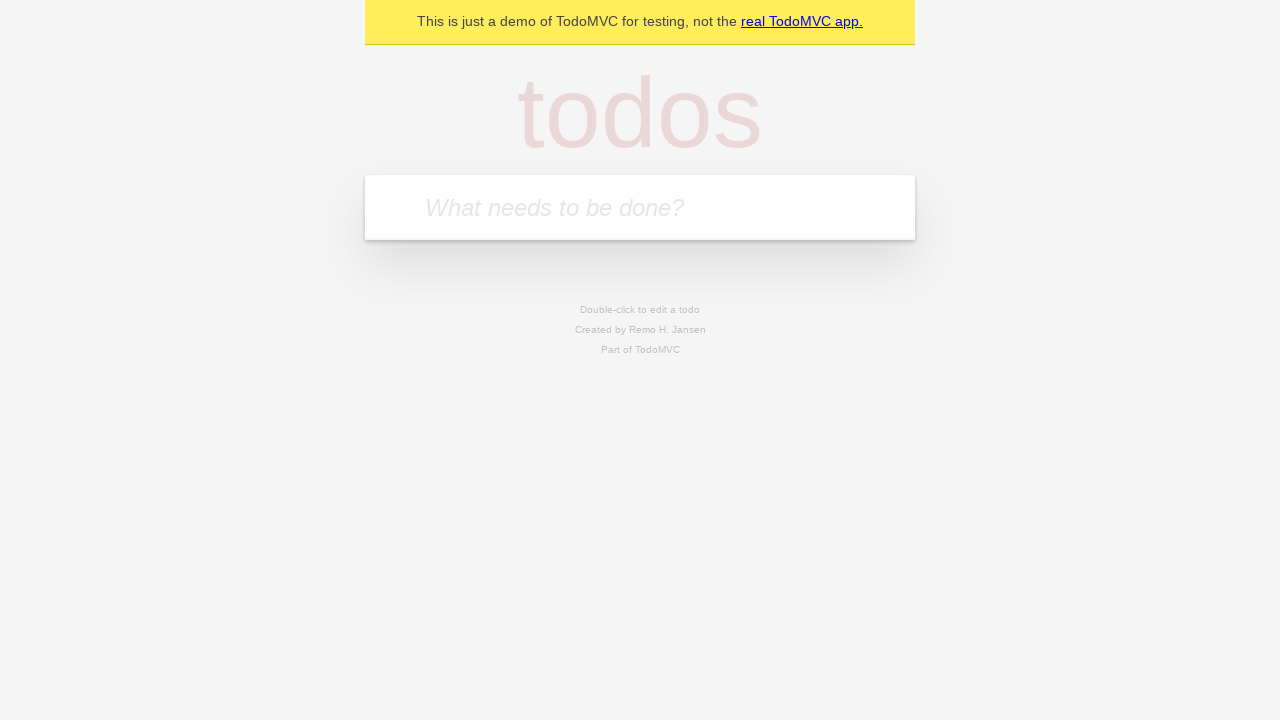

Filled todo input with 'buy some cheese' on internal:attr=[placeholder="What needs to be done?"i]
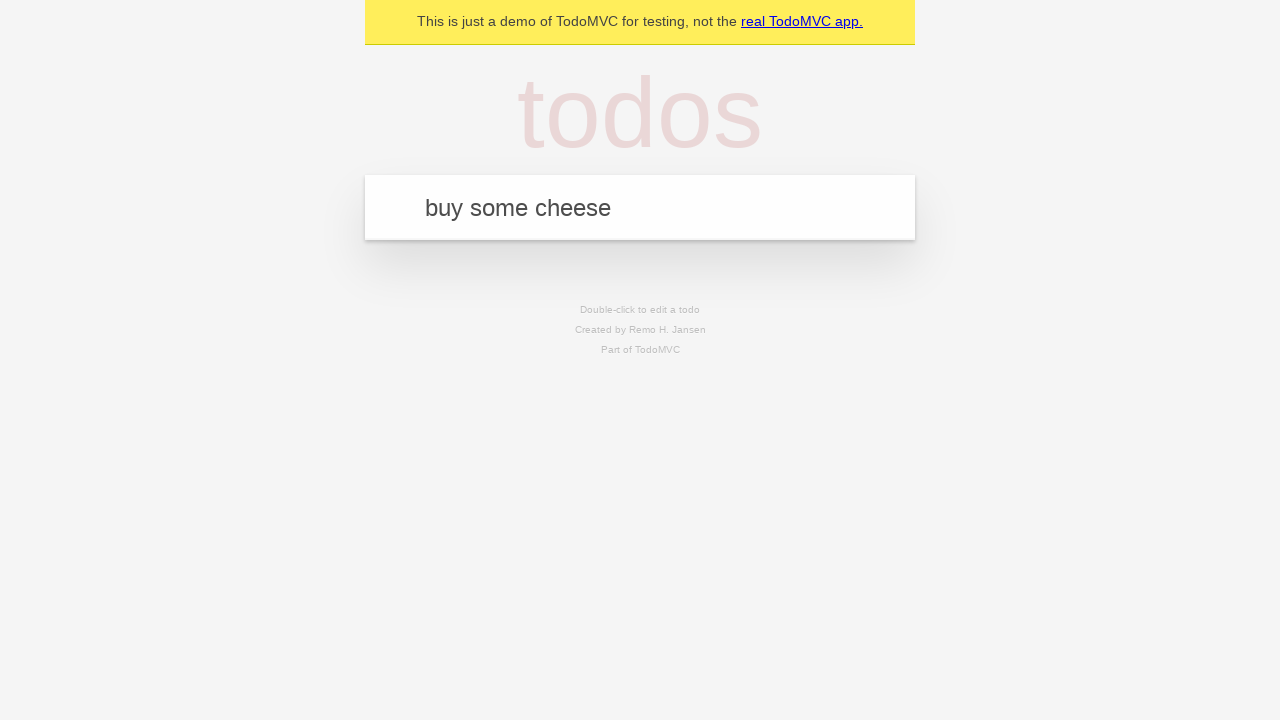

Pressed Enter to add 'buy some cheese' to the list on internal:attr=[placeholder="What needs to be done?"i]
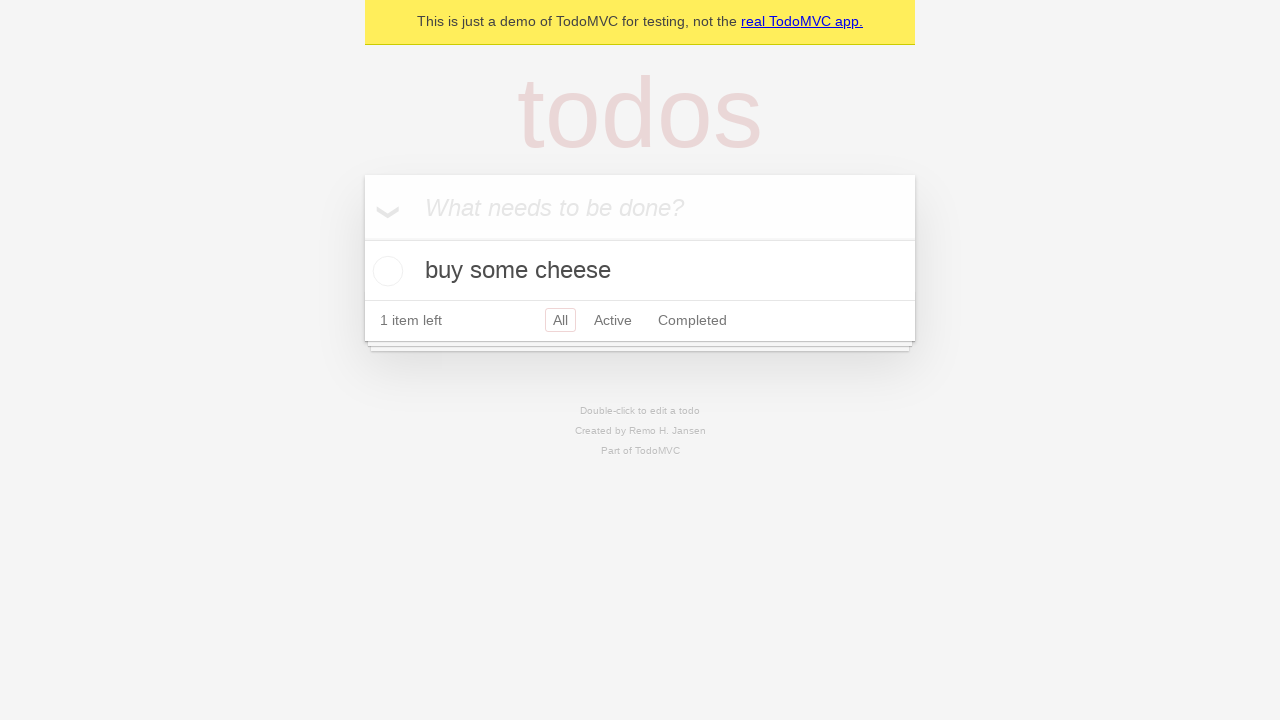

Filled todo input with 'feed the cat' on internal:attr=[placeholder="What needs to be done?"i]
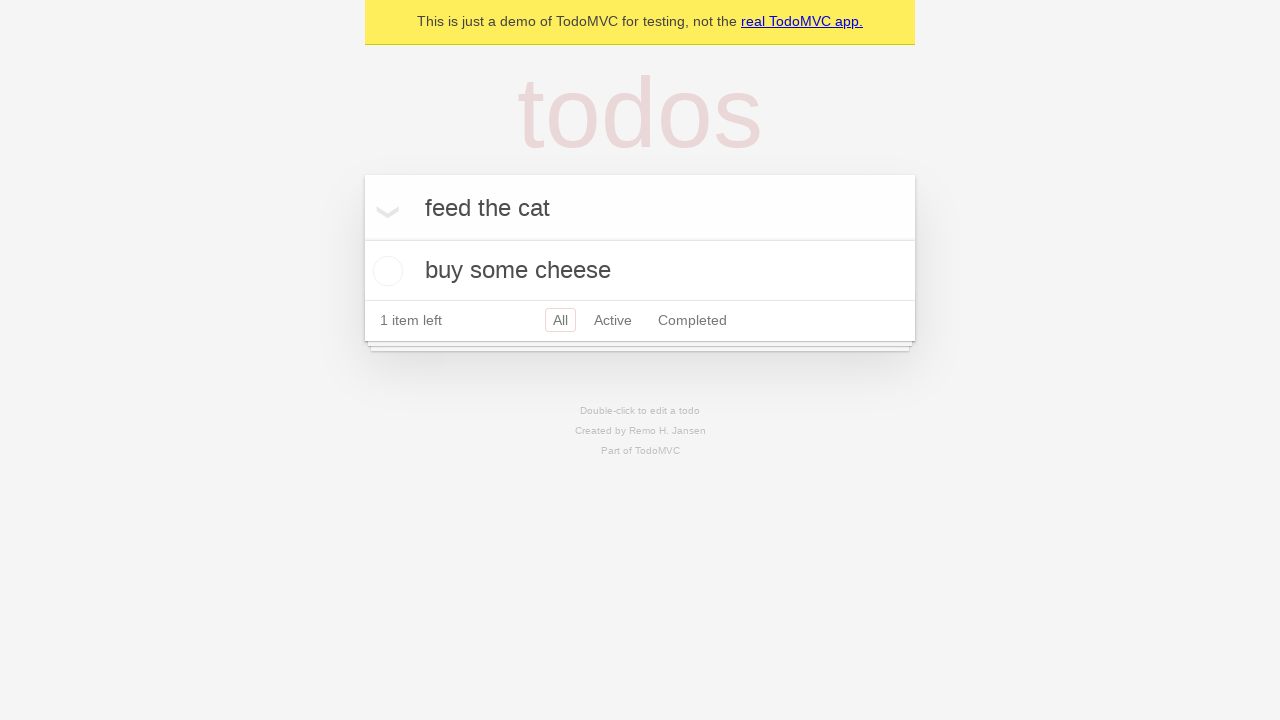

Pressed Enter to add 'feed the cat' to the list on internal:attr=[placeholder="What needs to be done?"i]
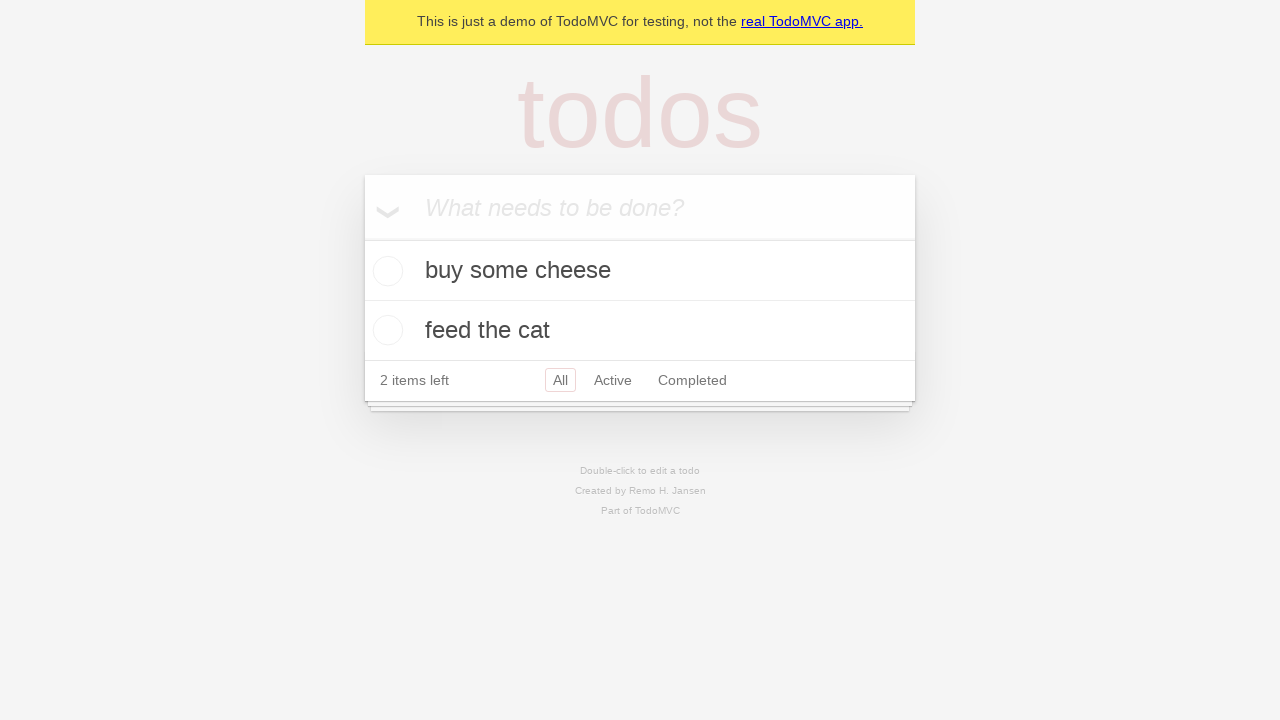

Filled todo input with 'book a doctors appointment' on internal:attr=[placeholder="What needs to be done?"i]
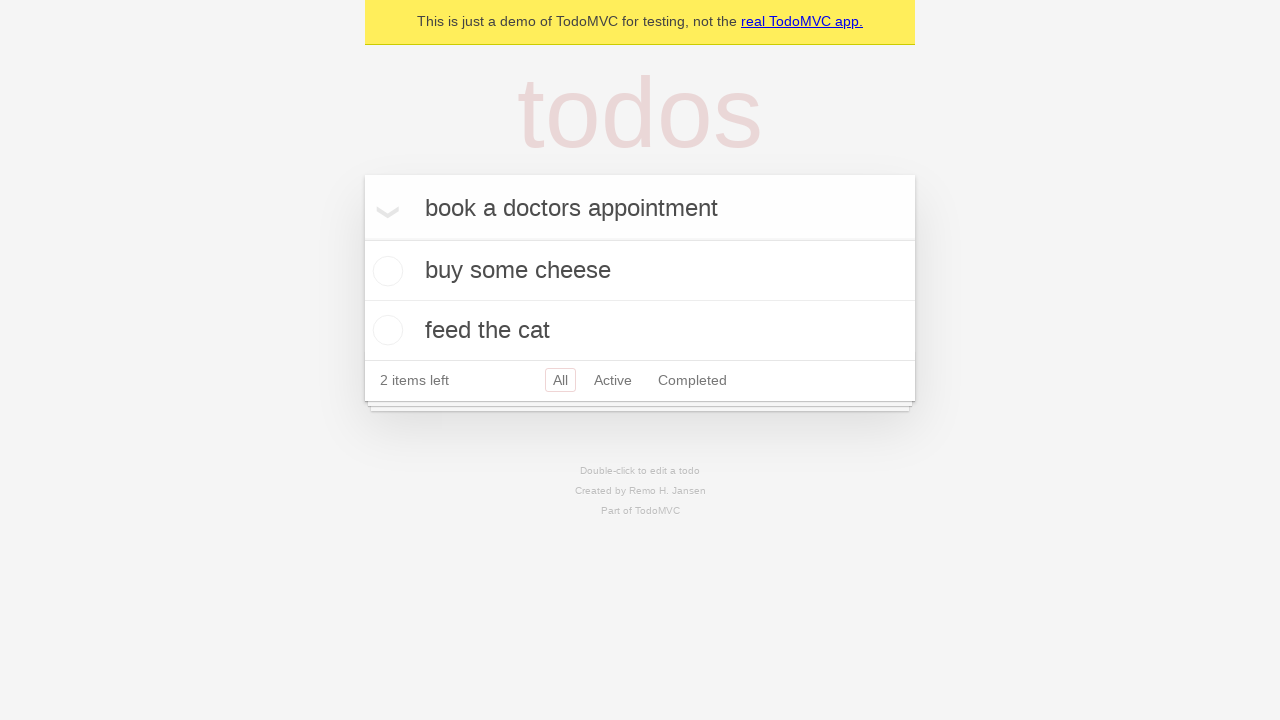

Pressed Enter to add 'book a doctors appointment' to the list on internal:attr=[placeholder="What needs to be done?"i]
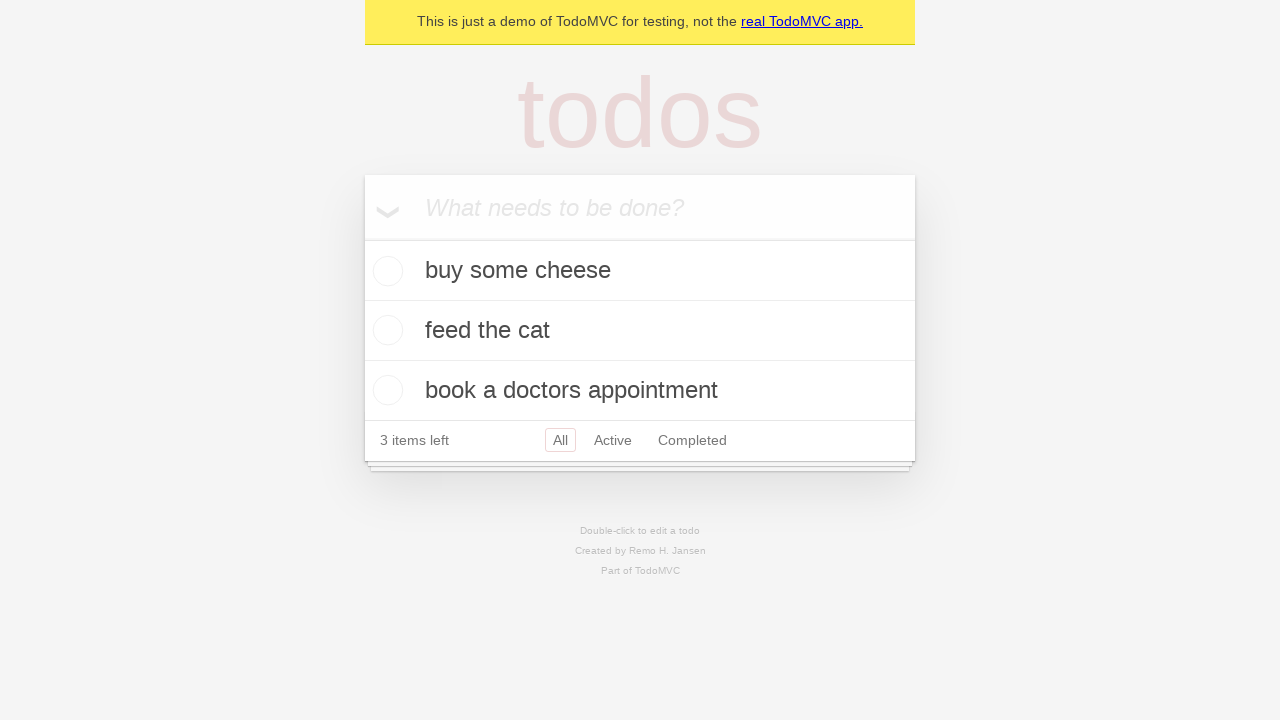

Todo count element loaded
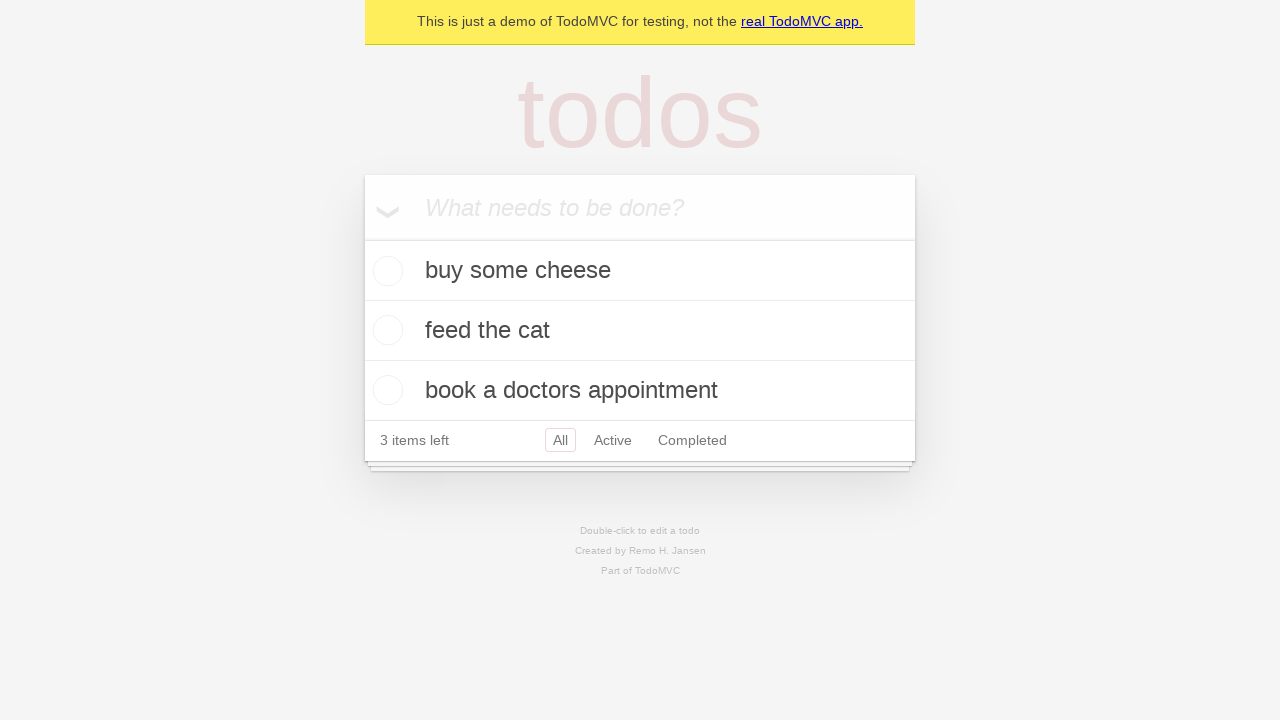

Verified '3 items left' text is visible - all new items appended to bottom of list
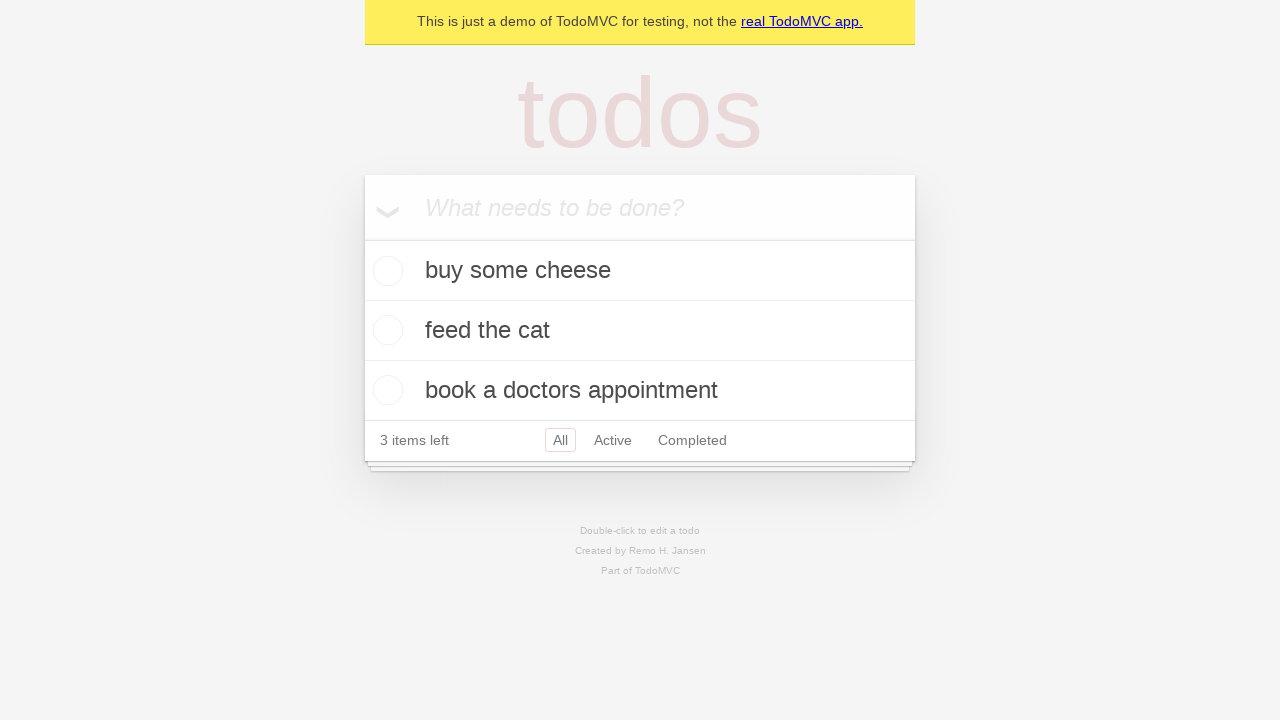

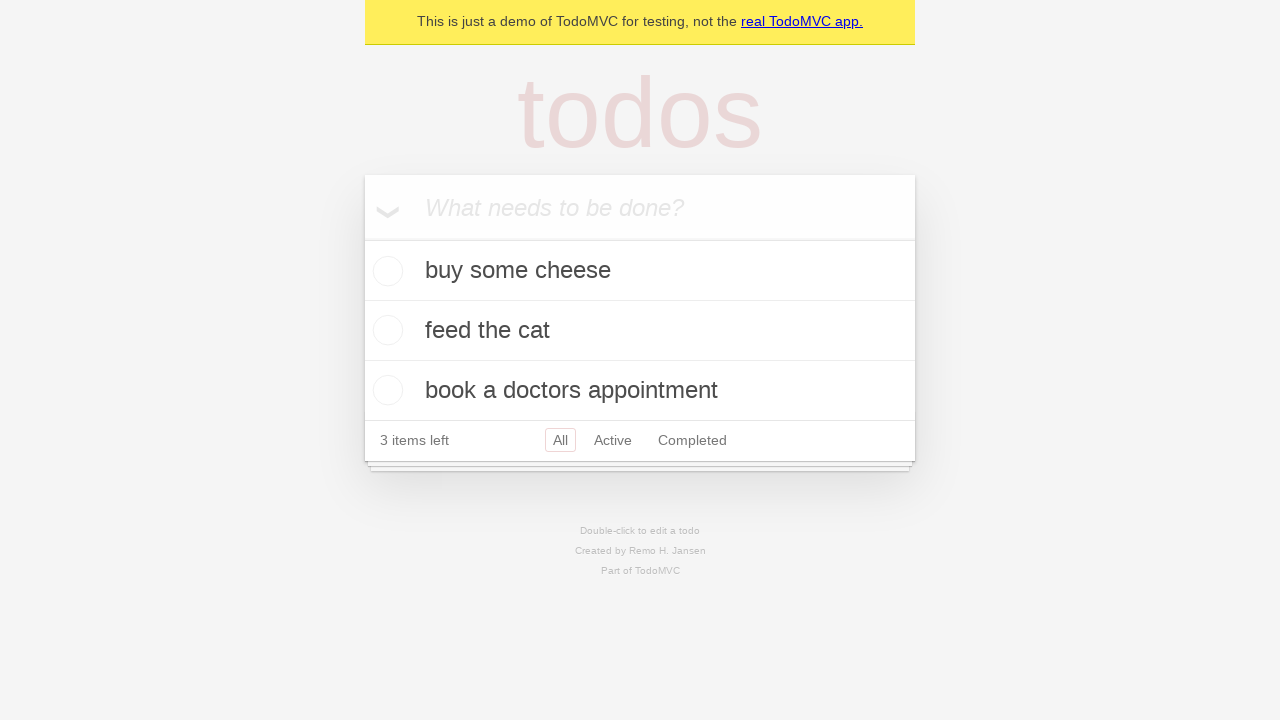